Tests editing a todo item by double-clicking to enter edit mode, filling new text, and pressing Enter

Starting URL: https://demo.playwright.dev/todomvc

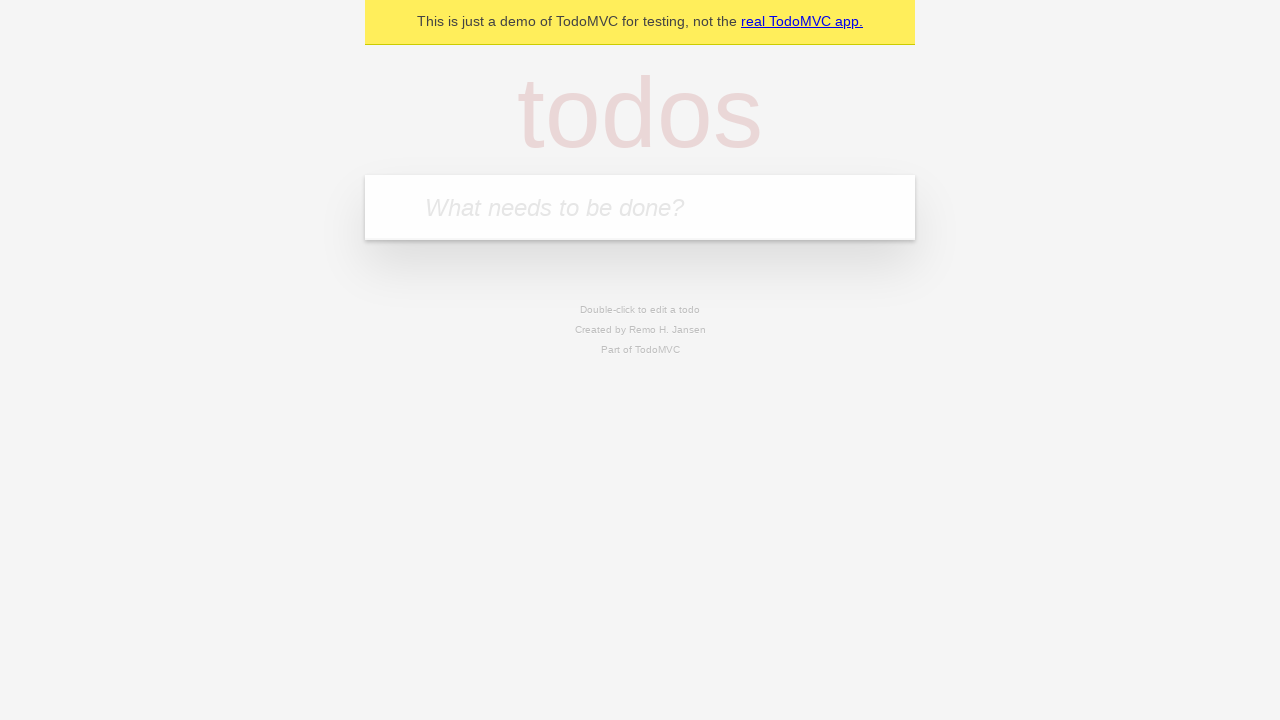

Filled todo input with 'buy some cheese' on internal:attr=[placeholder="What needs to be done?"i]
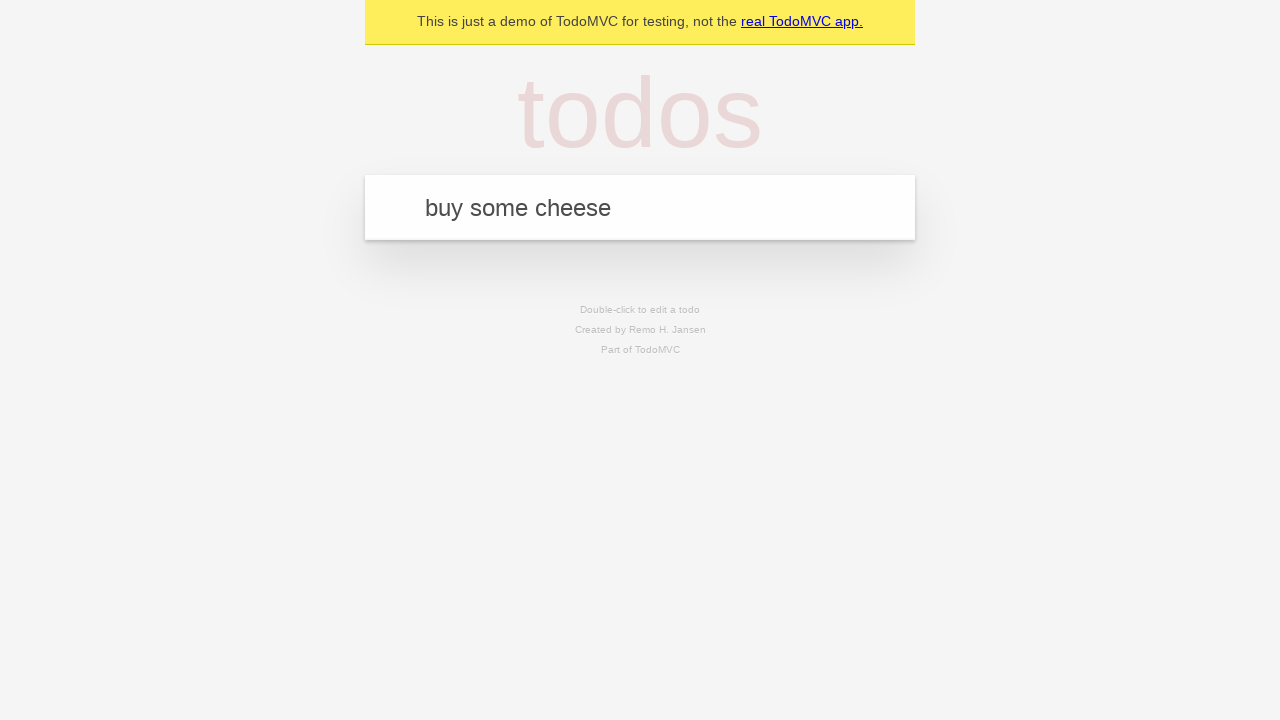

Pressed Enter to create first todo item on internal:attr=[placeholder="What needs to be done?"i]
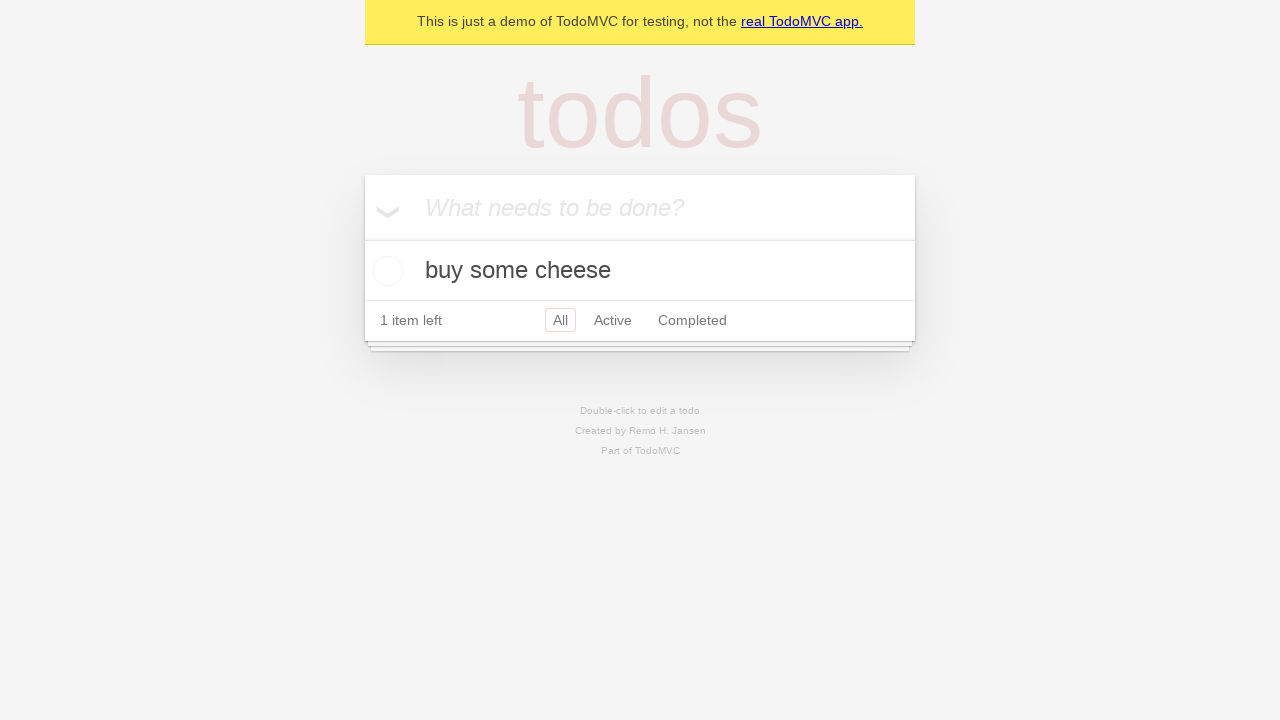

Filled todo input with 'feed the cat' on internal:attr=[placeholder="What needs to be done?"i]
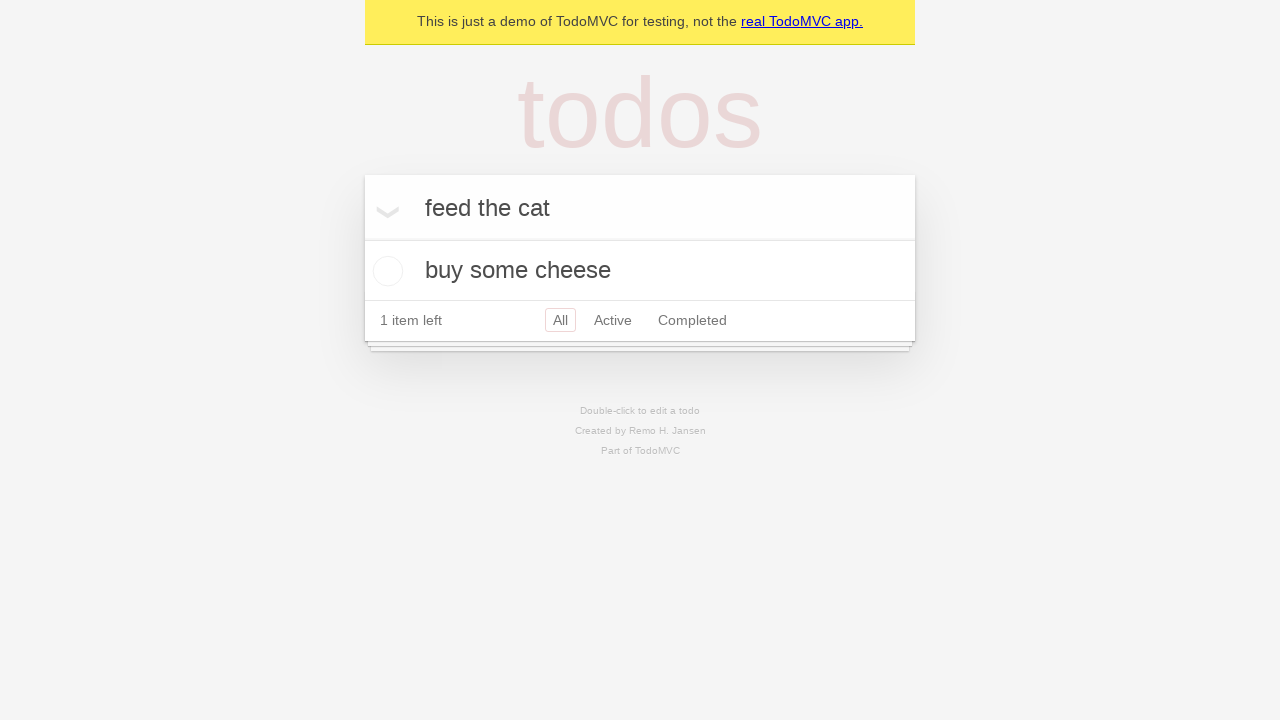

Pressed Enter to create second todo item on internal:attr=[placeholder="What needs to be done?"i]
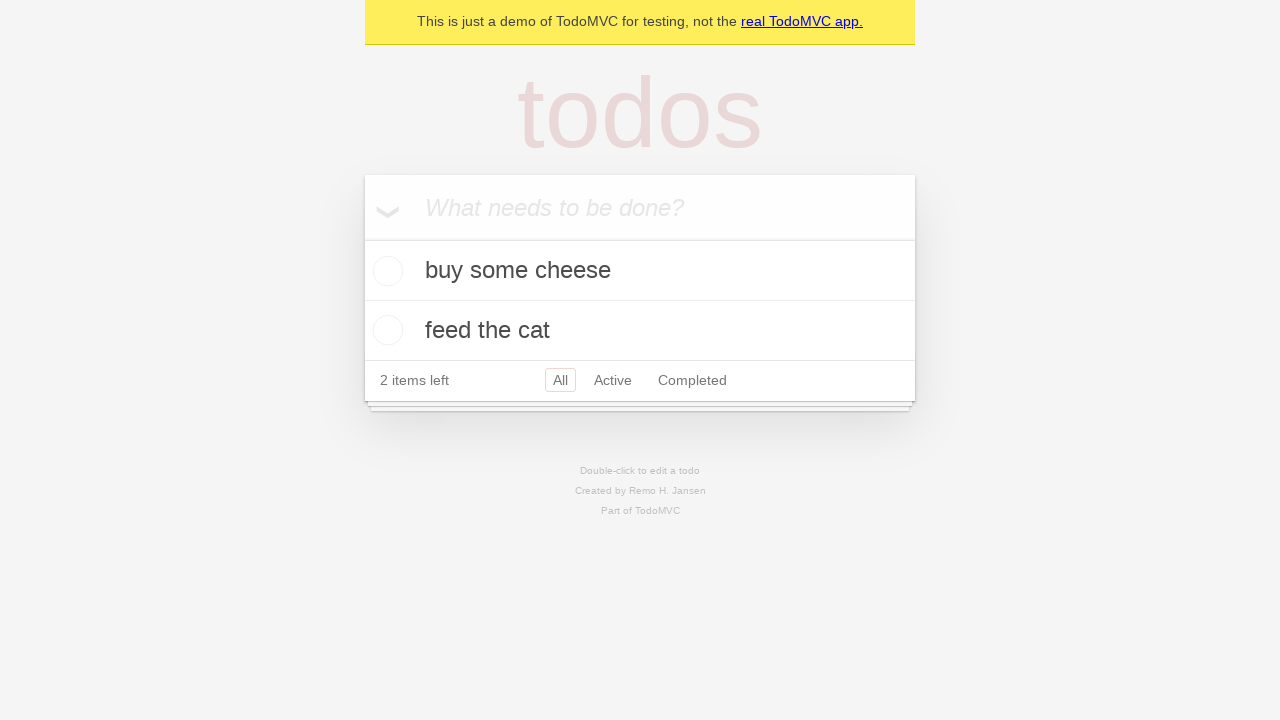

Filled todo input with 'book a doctors appointment' on internal:attr=[placeholder="What needs to be done?"i]
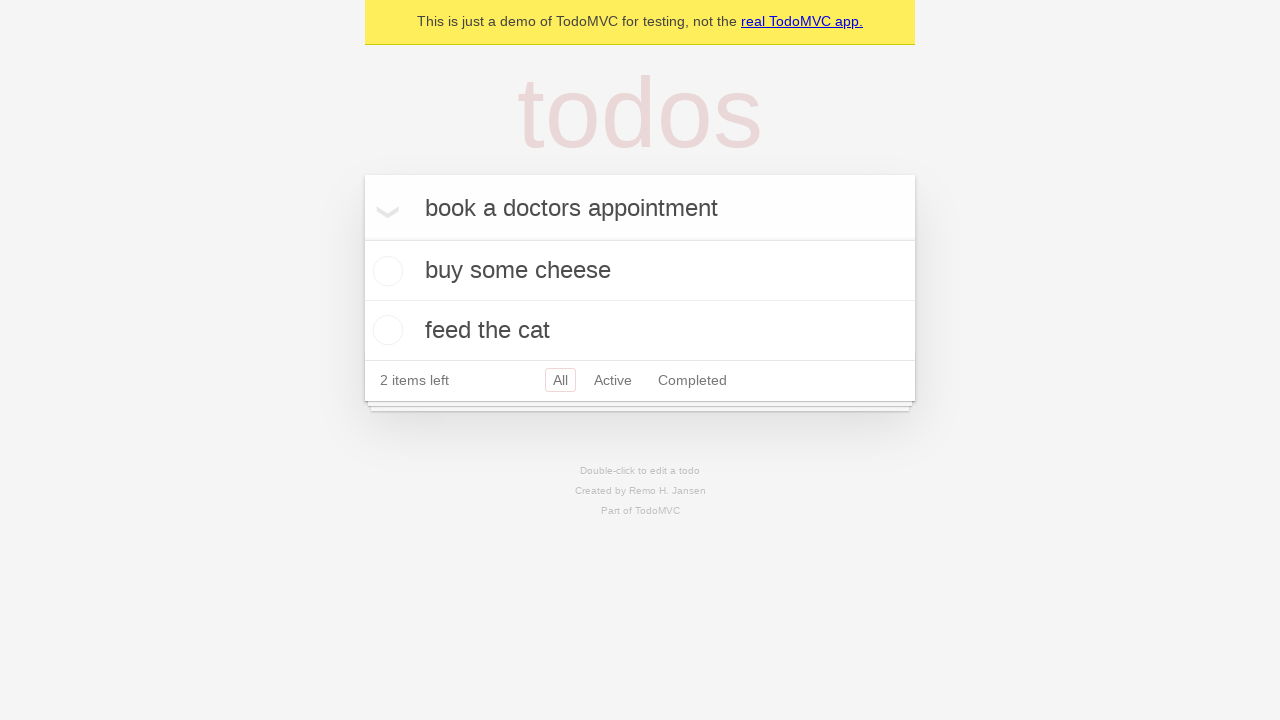

Pressed Enter to create third todo item on internal:attr=[placeholder="What needs to be done?"i]
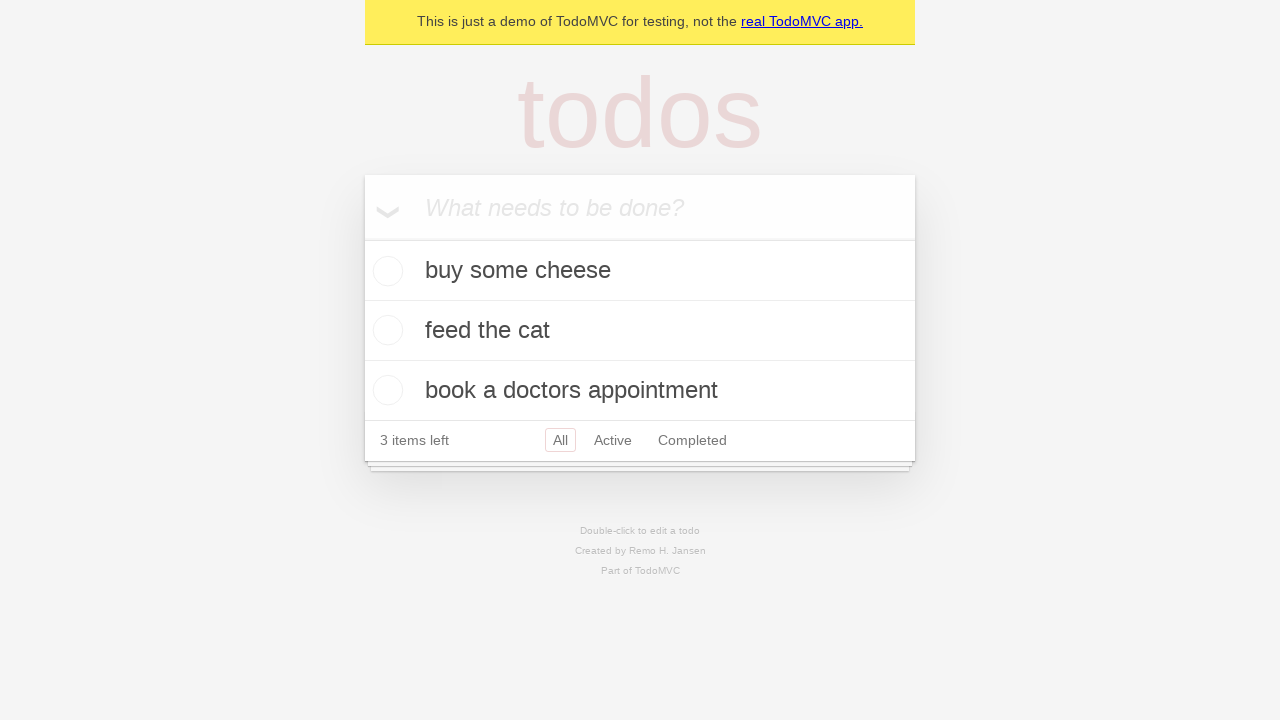

Double-clicked second todo item to enter edit mode at (640, 331) on internal:testid=[data-testid="todo-item"s] >> nth=1
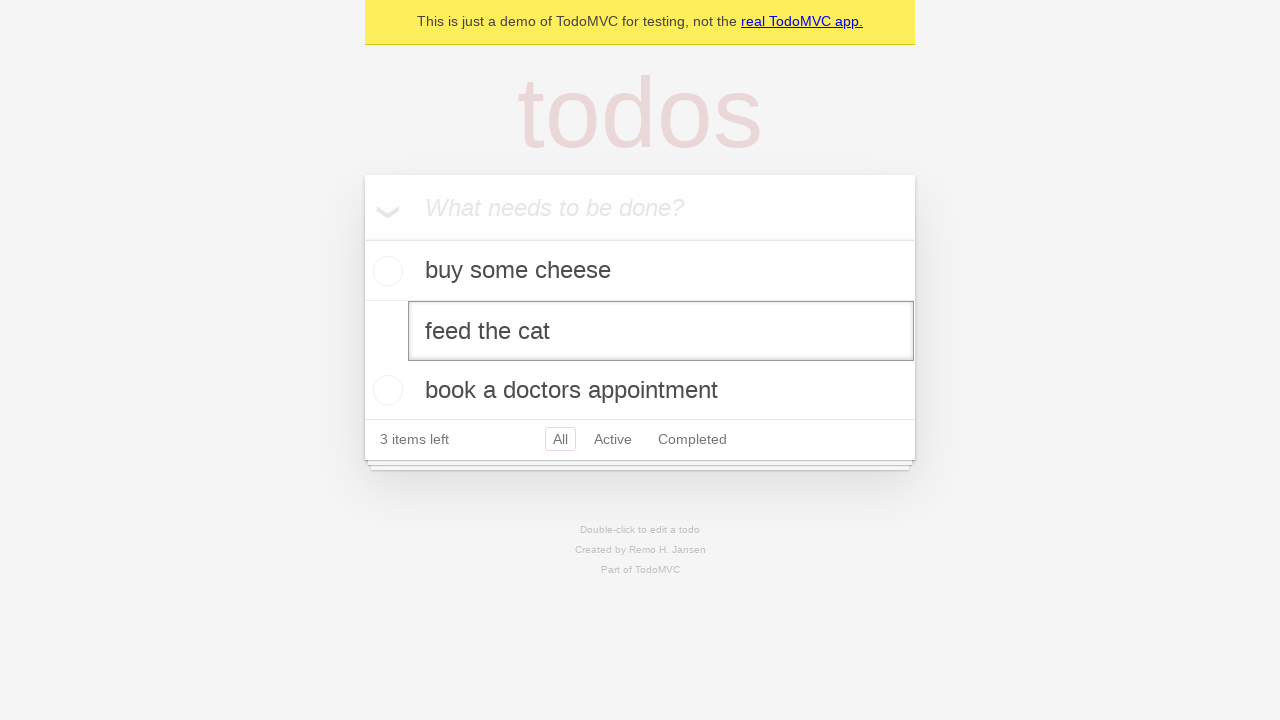

Filled edit textbox with 'buy some sausages' on internal:testid=[data-testid="todo-item"s] >> nth=1 >> internal:role=textbox[nam
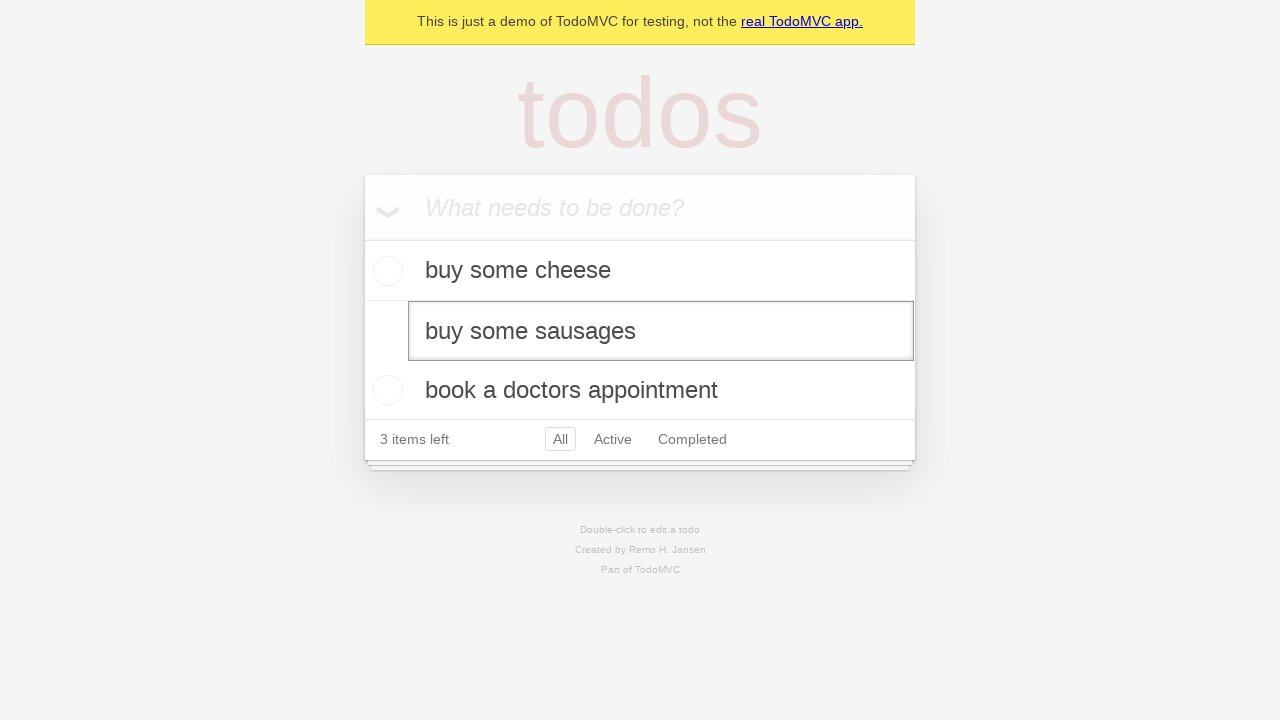

Pressed Enter to save edited todo item on internal:testid=[data-testid="todo-item"s] >> nth=1 >> internal:role=textbox[nam
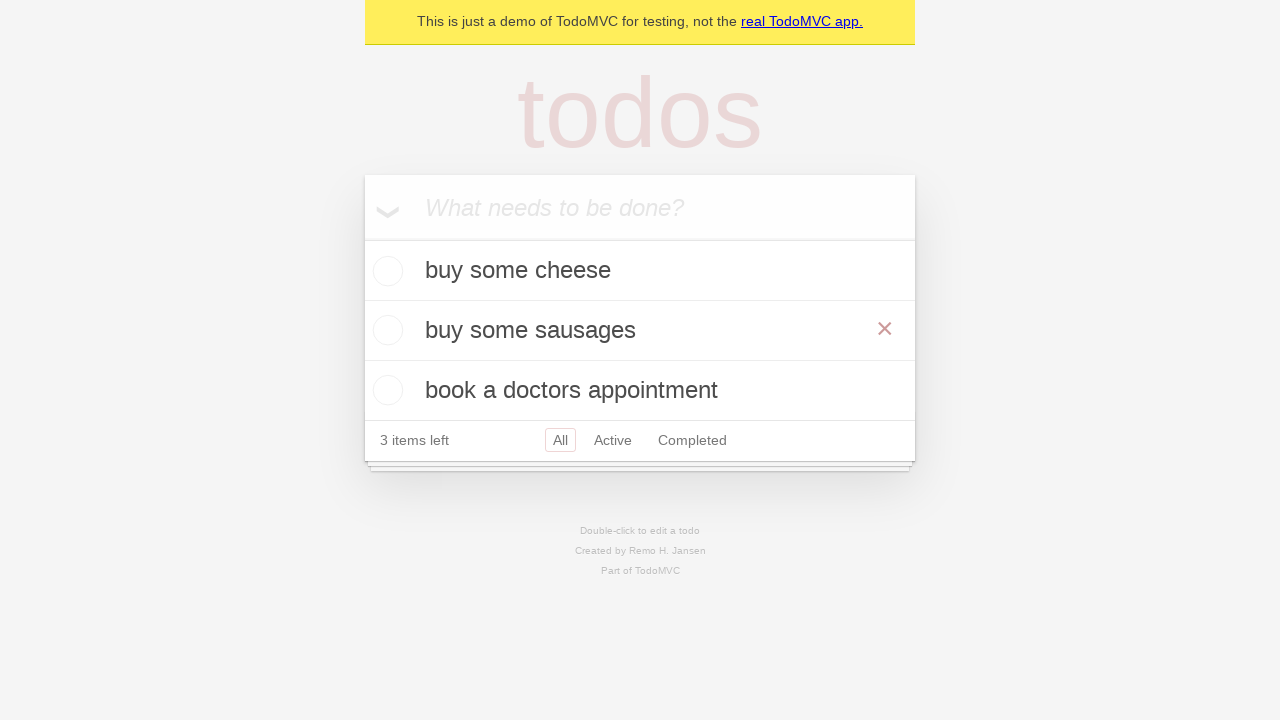

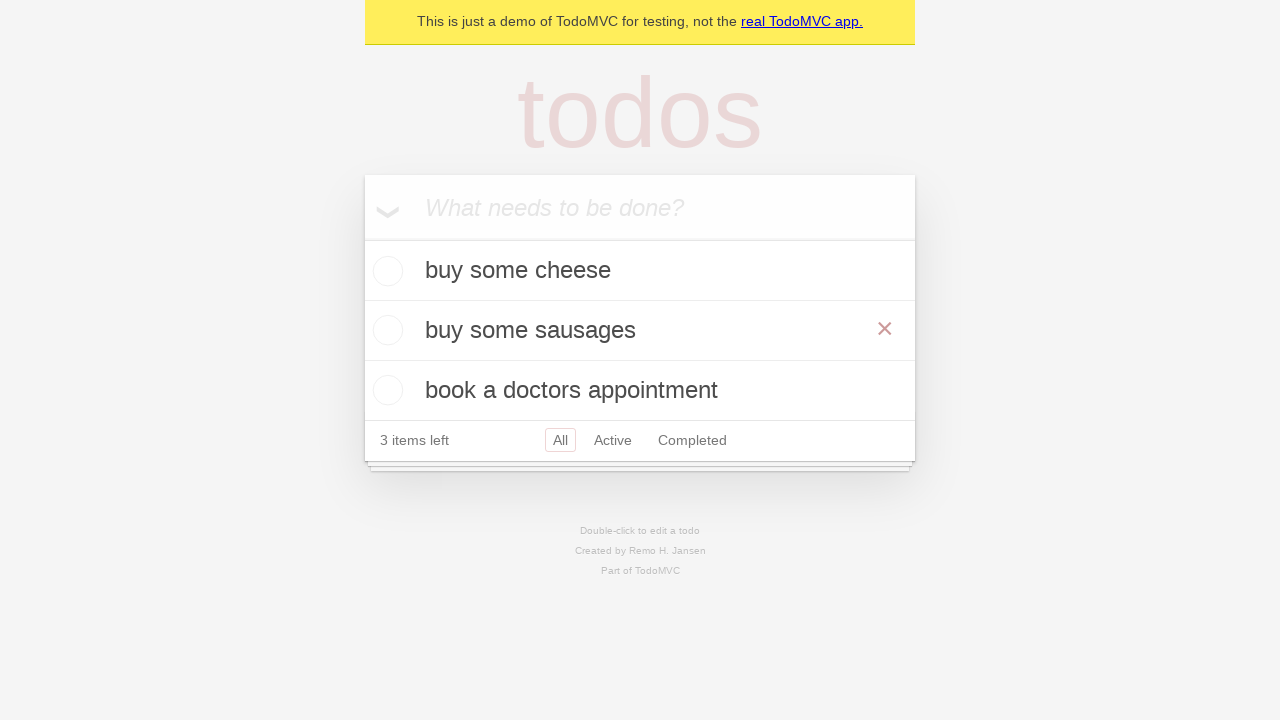